Navigates to omayo blogspot, scrolls to a table, and reads the age column values to verify sorting order

Starting URL: https://omayo.blogspot.com/

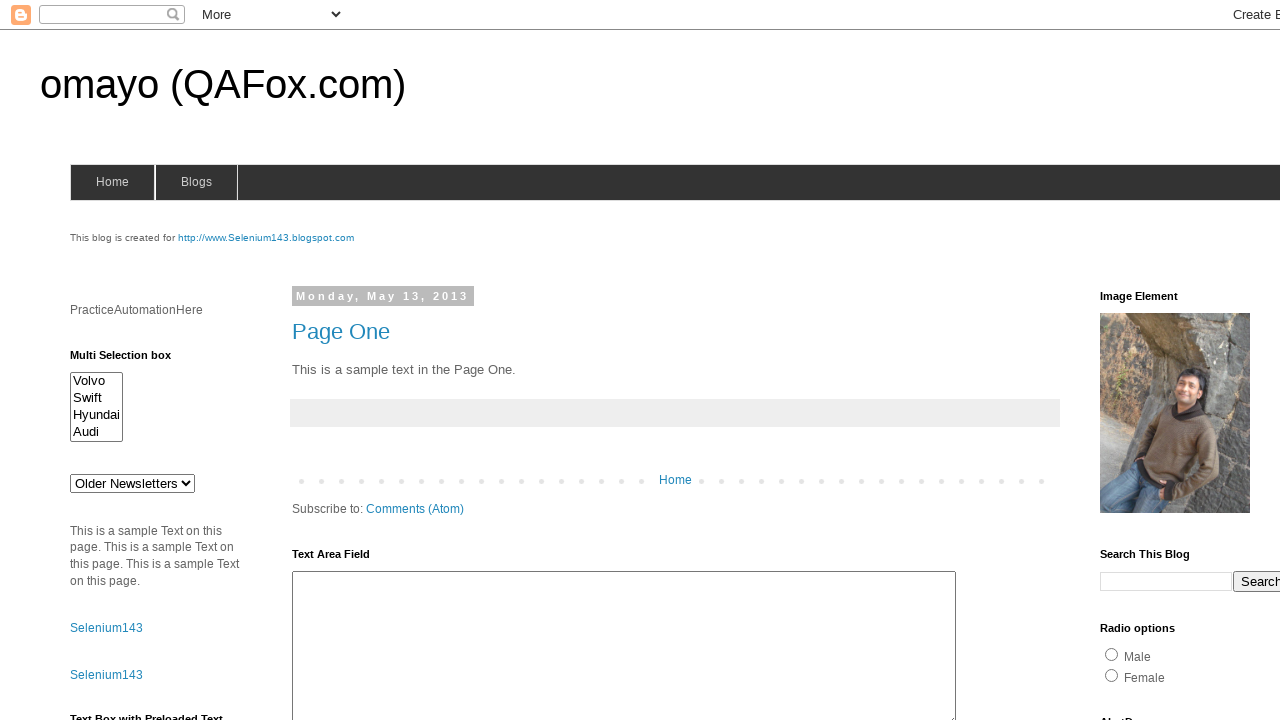

Waited for table #table1 to load
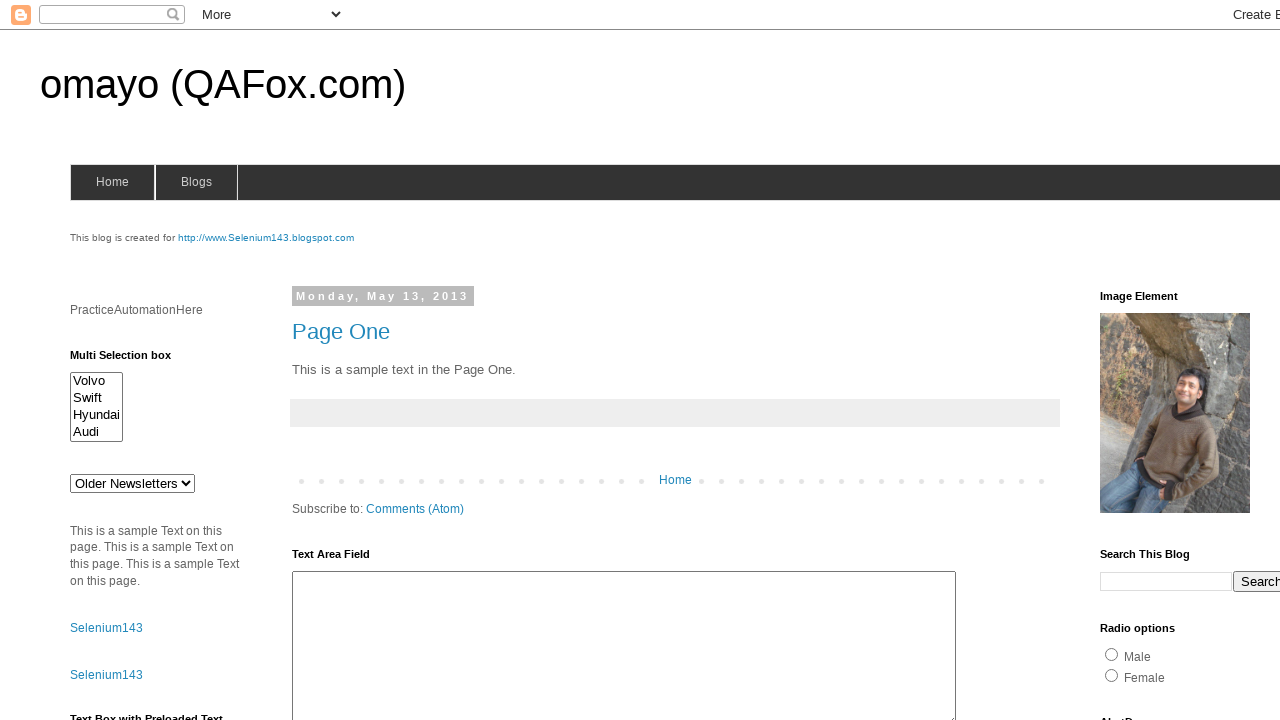

Scrolled table into view
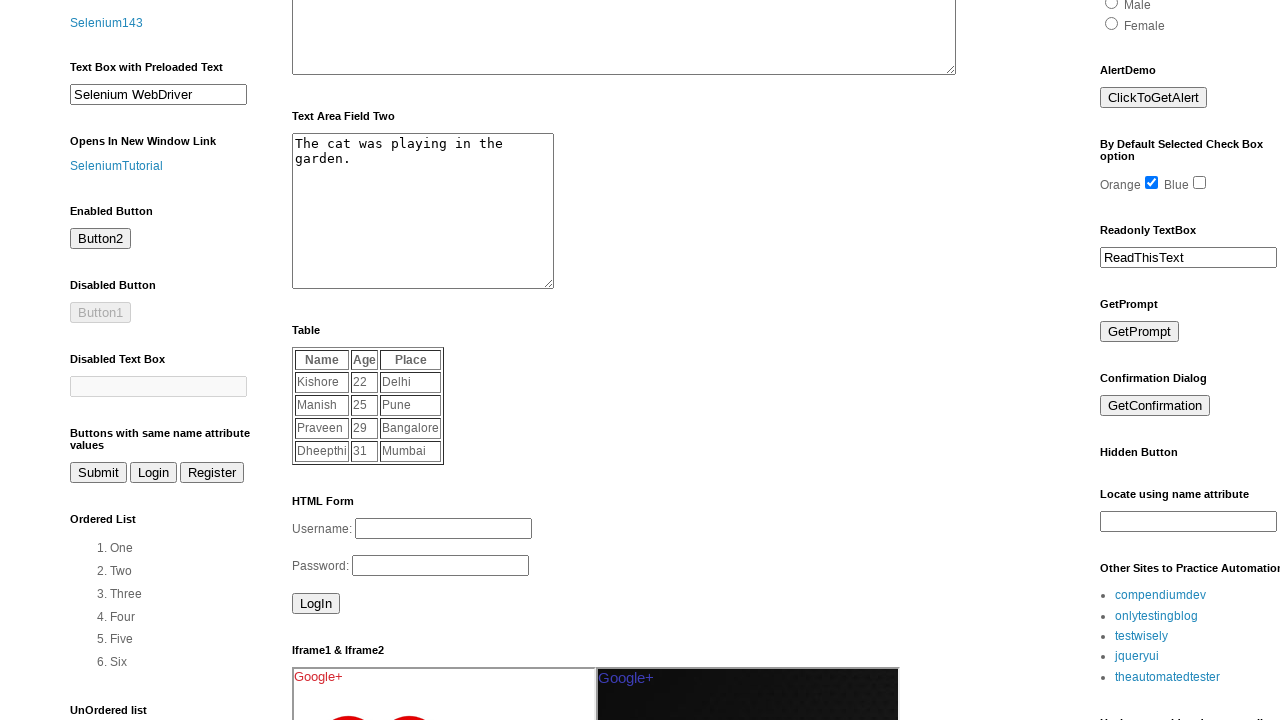

Retrieved all table rows from #table1
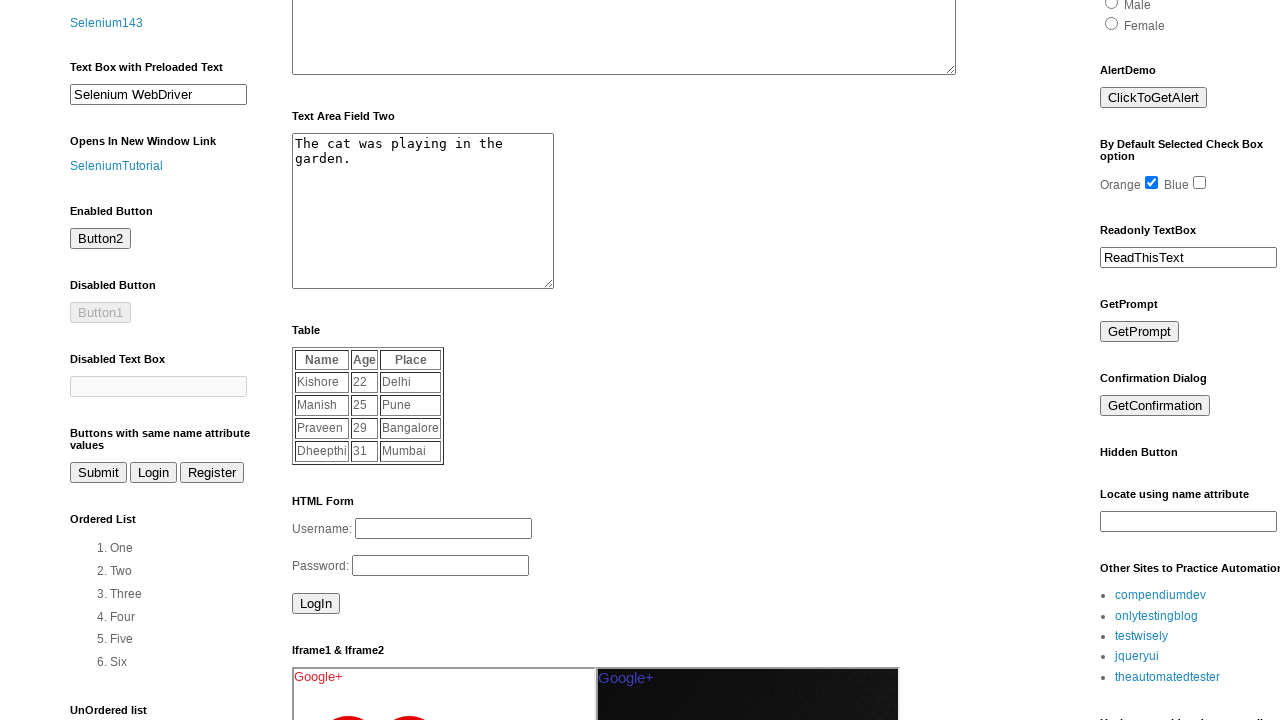

Extracted age values from table: [22, 25, 29, 31]
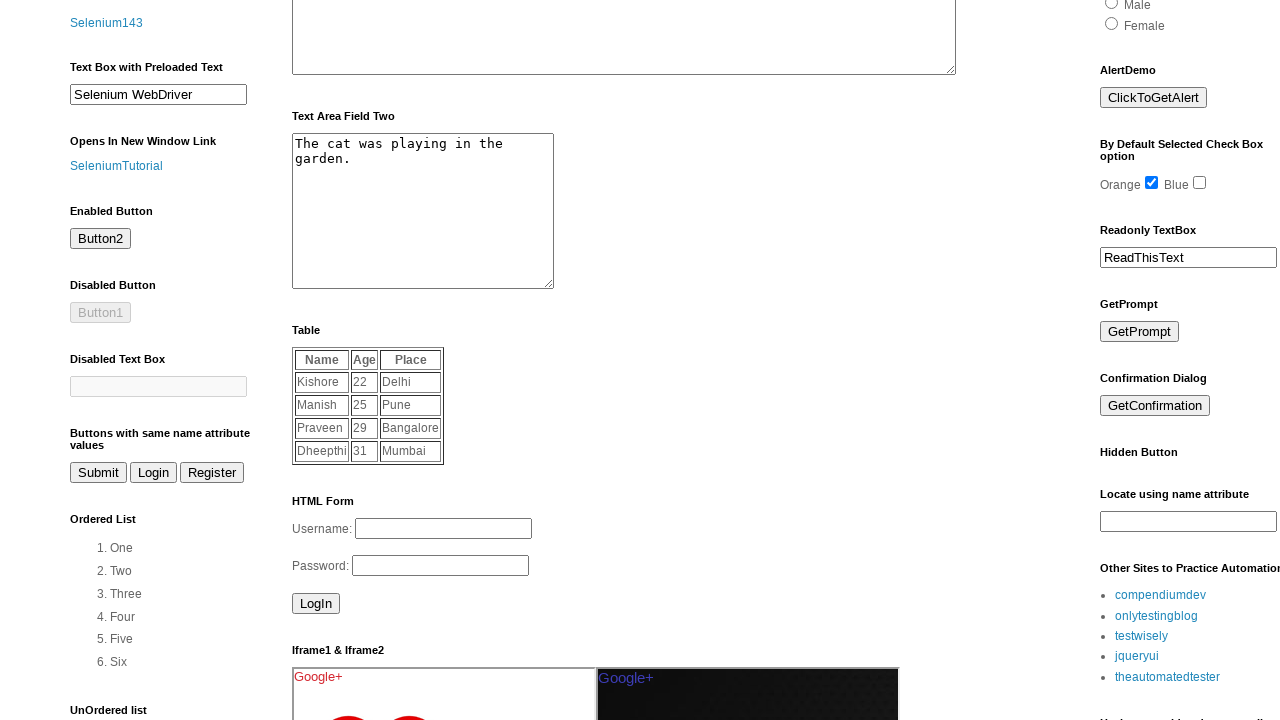

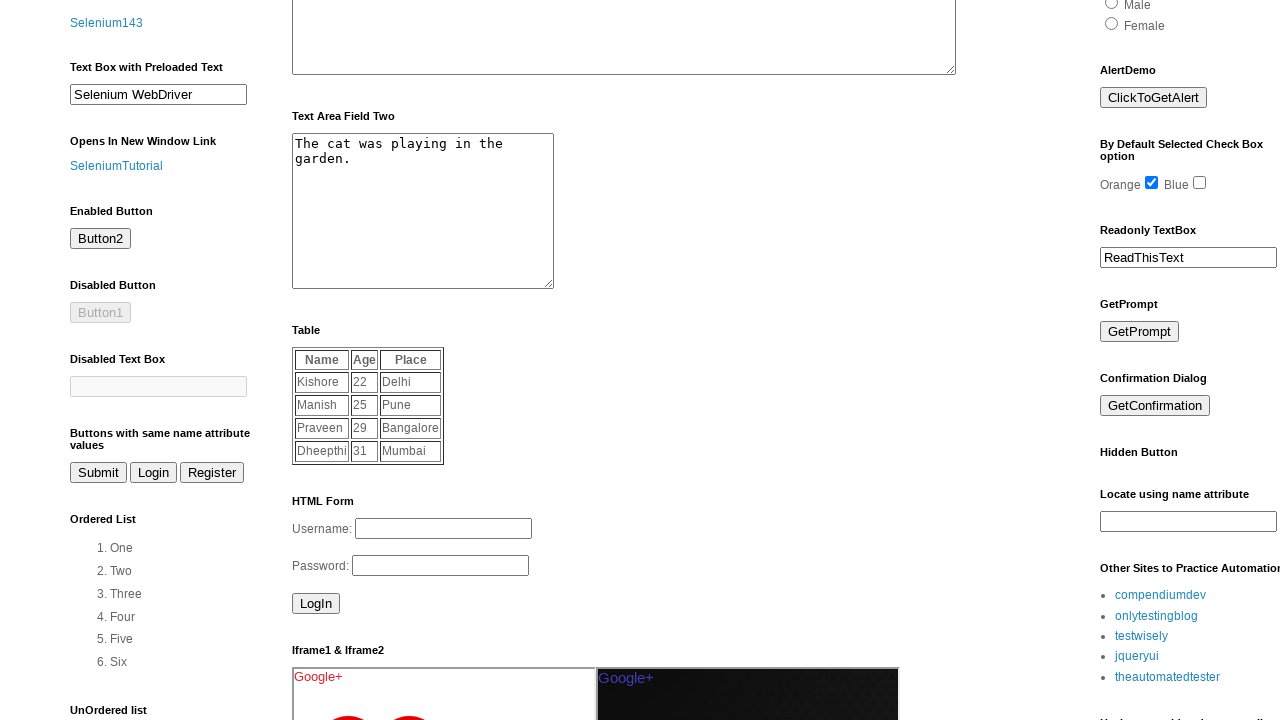